Tests checking the 'tried TestCafe' checkbox and verifying it is checked

Starting URL: https://devexpress.github.io/testcafe/example/

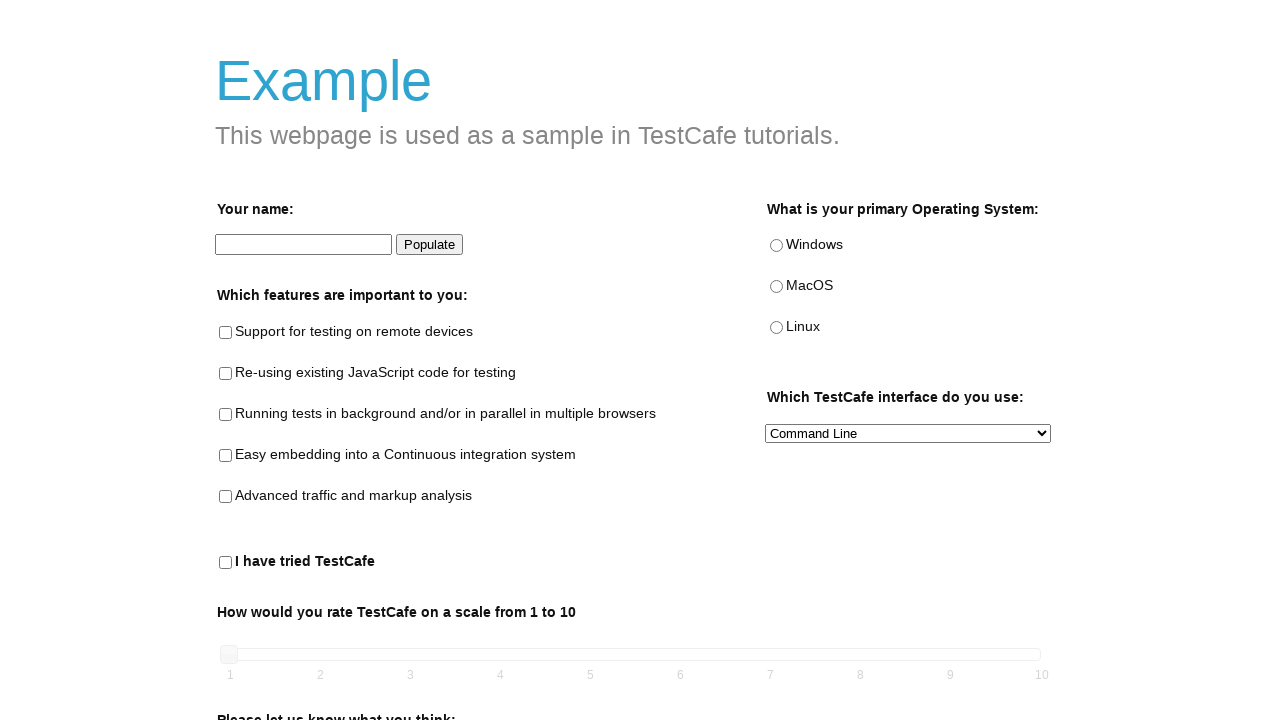

Checked the 'tried TestCafe' checkbox at (226, 563) on xpath=//input[@id='tried-test-cafe']
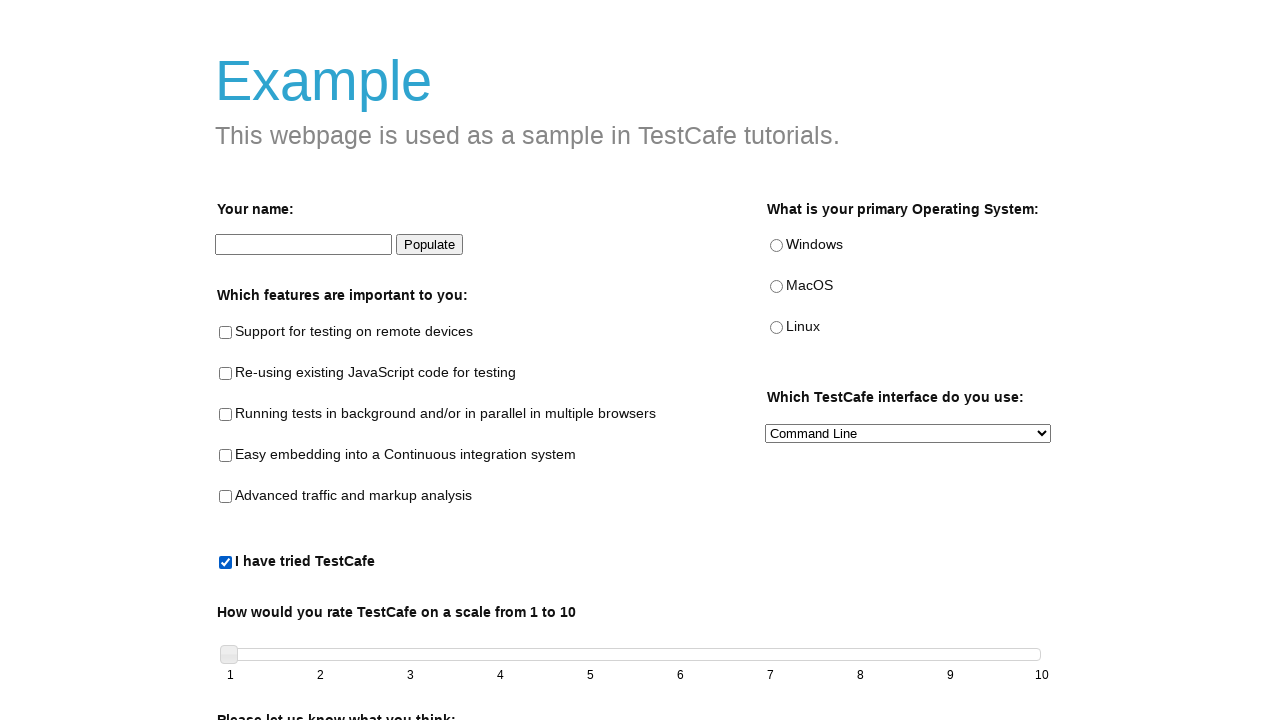

Verified 'tried TestCafe' checkbox is checked
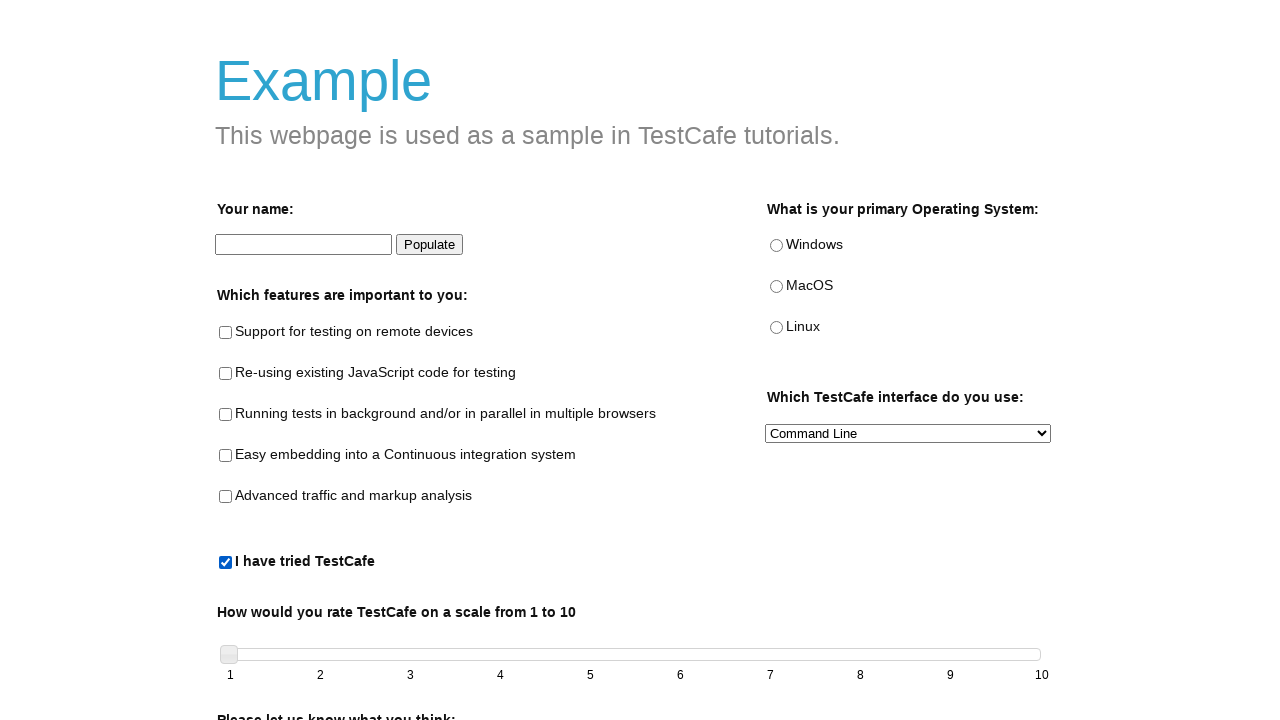

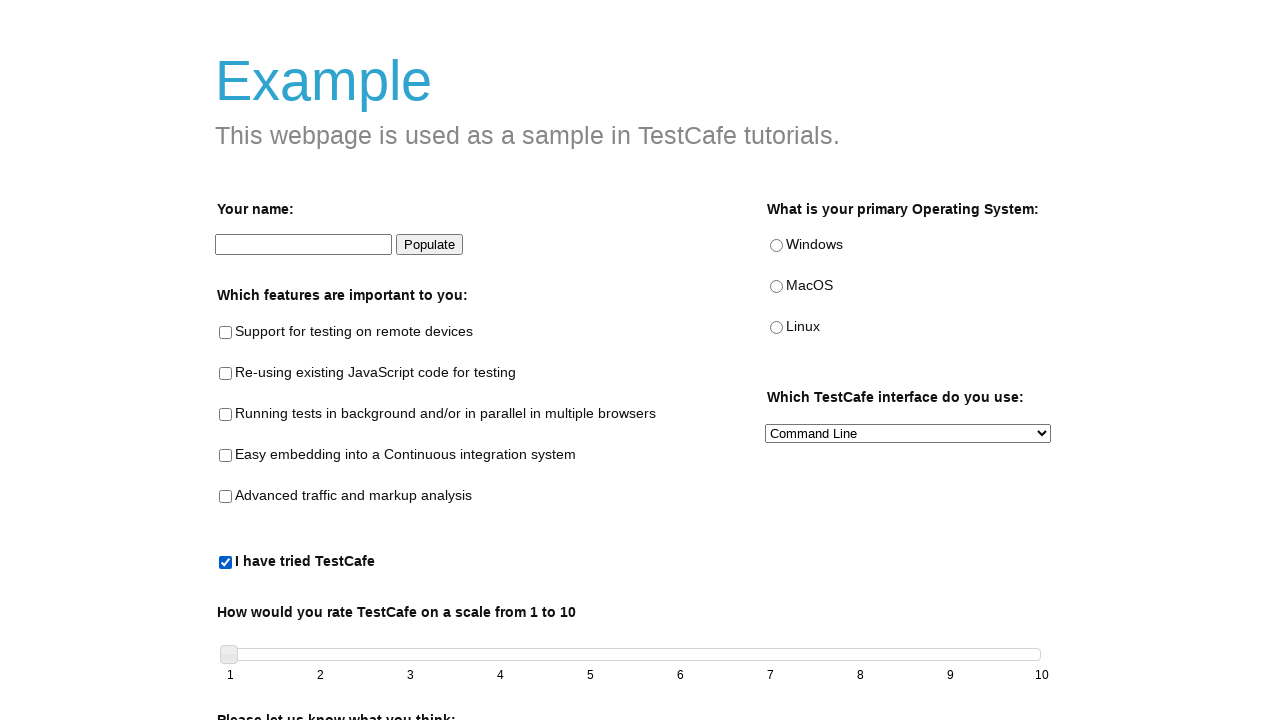